Tests that the text input field clears after adding a todo item.

Starting URL: https://demo.playwright.dev/todomvc

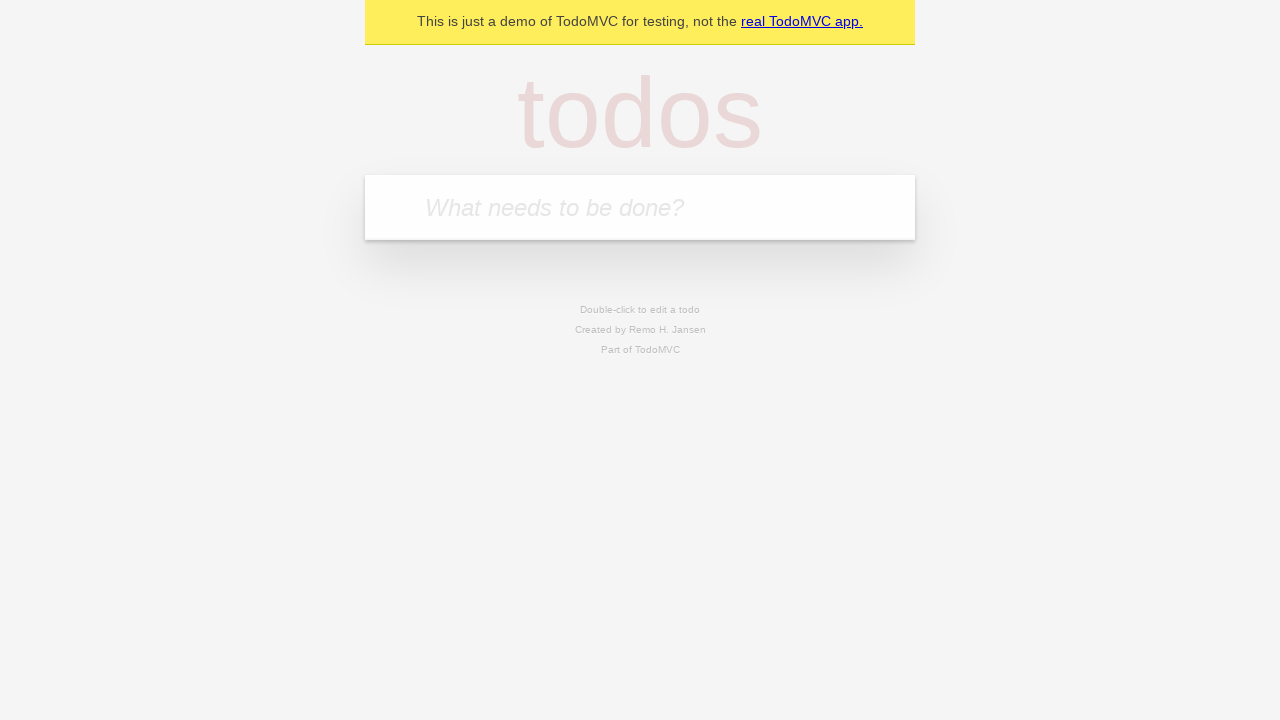

Filled text input field with 'buy some cheese' on internal:attr=[placeholder="What needs to be done?"i]
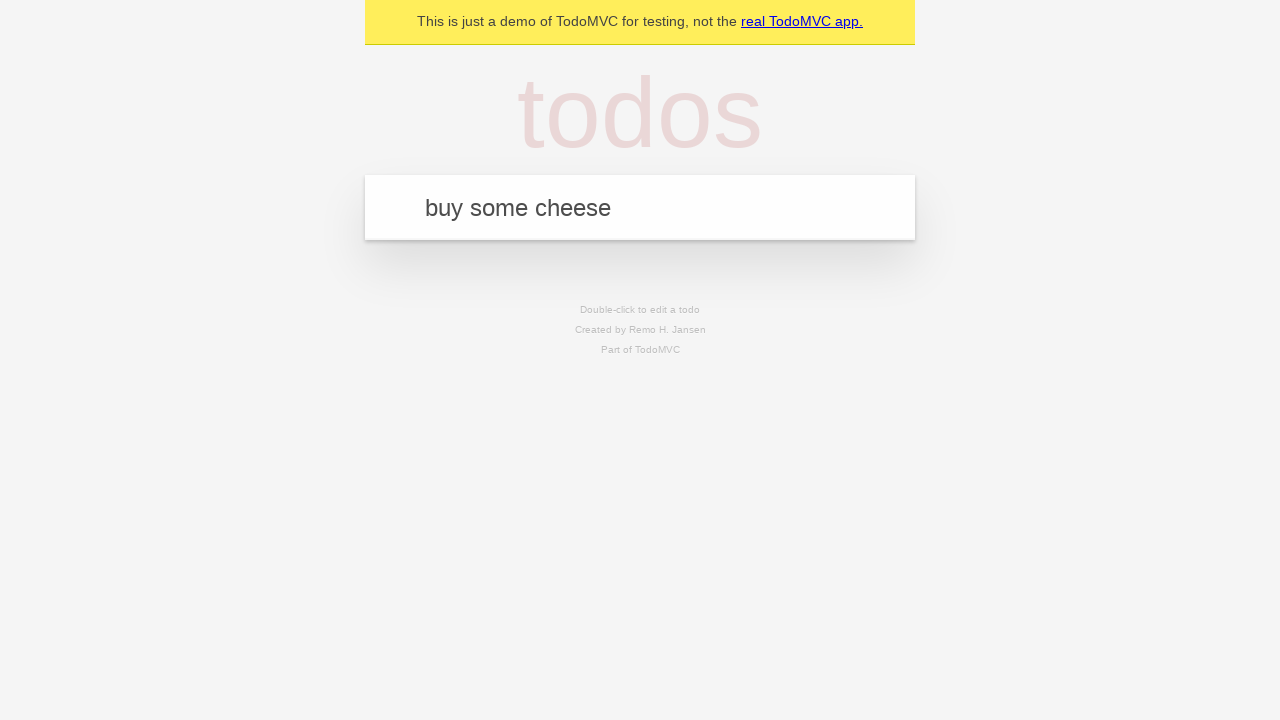

Pressed Enter to add the todo item on internal:attr=[placeholder="What needs to be done?"i]
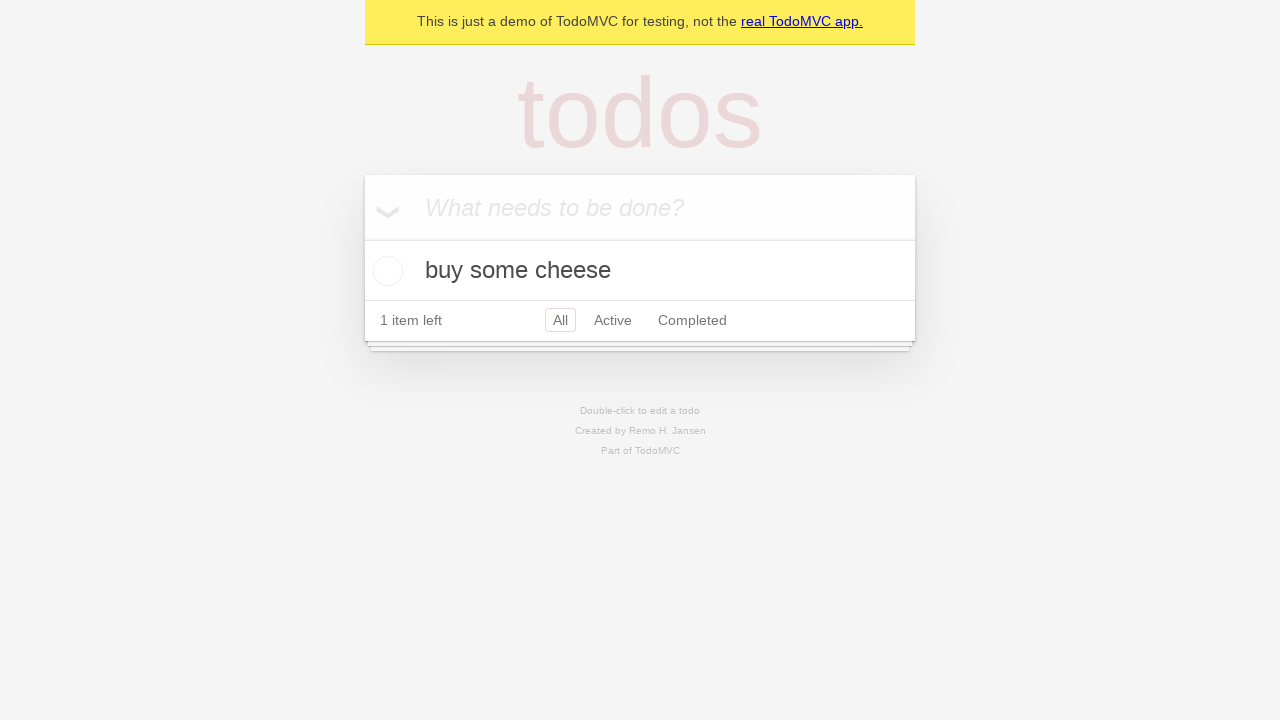

Waited for todo item to appear in the list
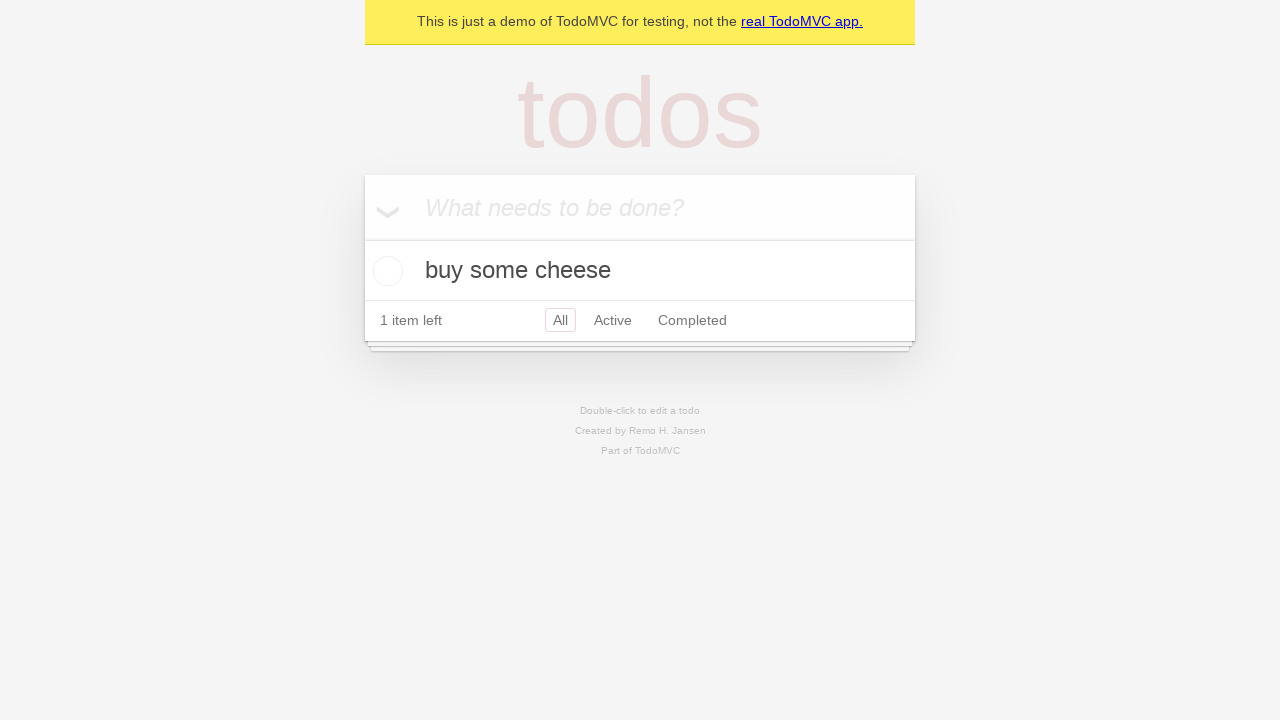

Verified that text input field is empty after adding todo
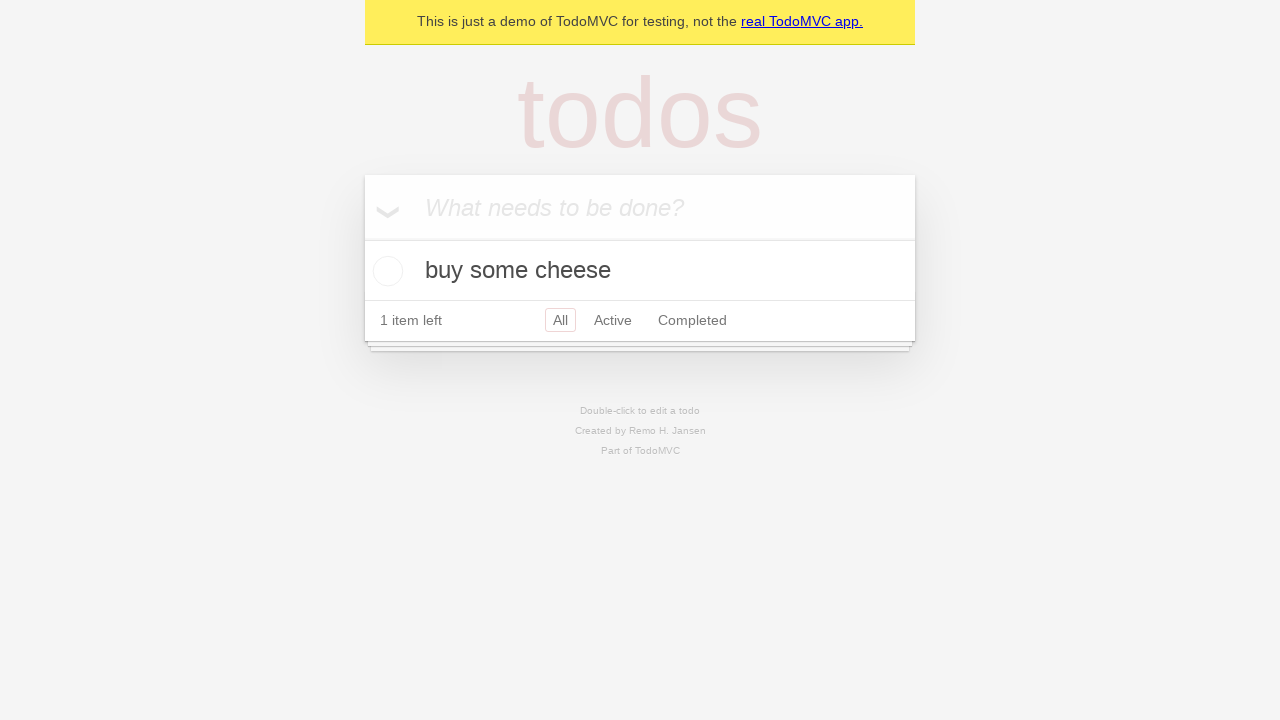

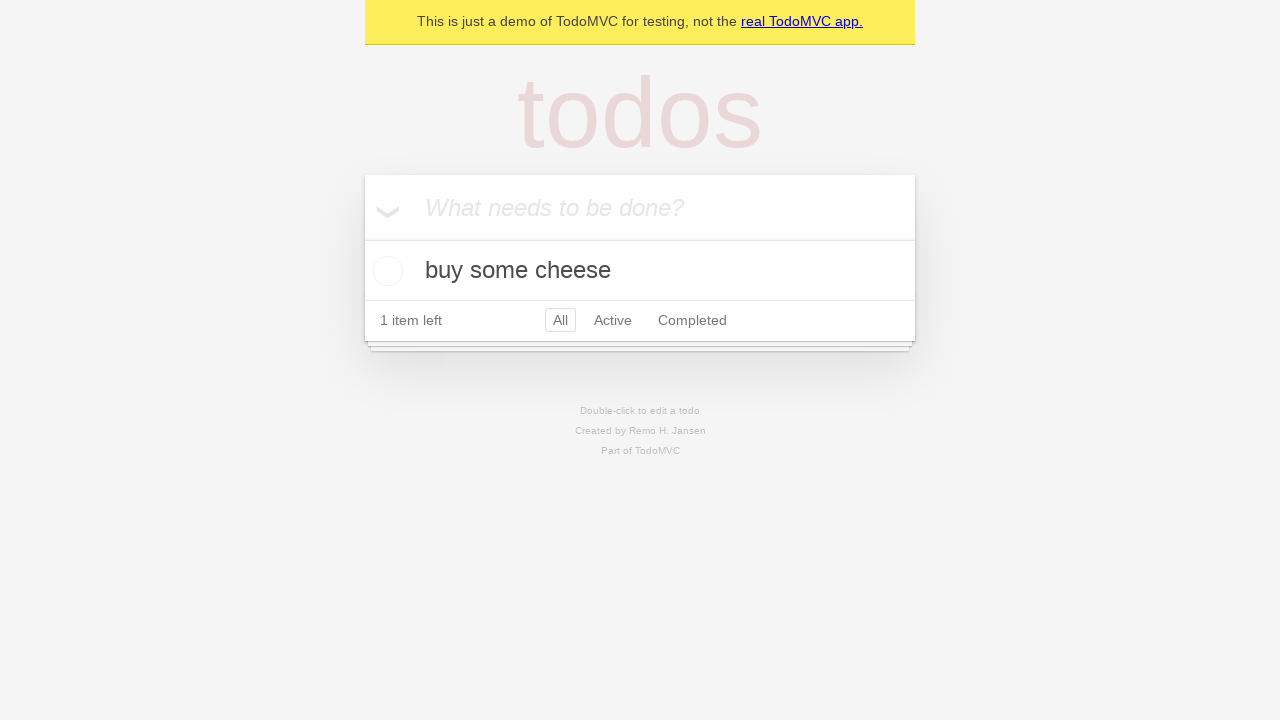